Tests a military equipment configuration form by selecting missile and bomb counts, then verifying the error message about maximum fuel level

Starting URL: https://testsheepnz.github.io/panther.html

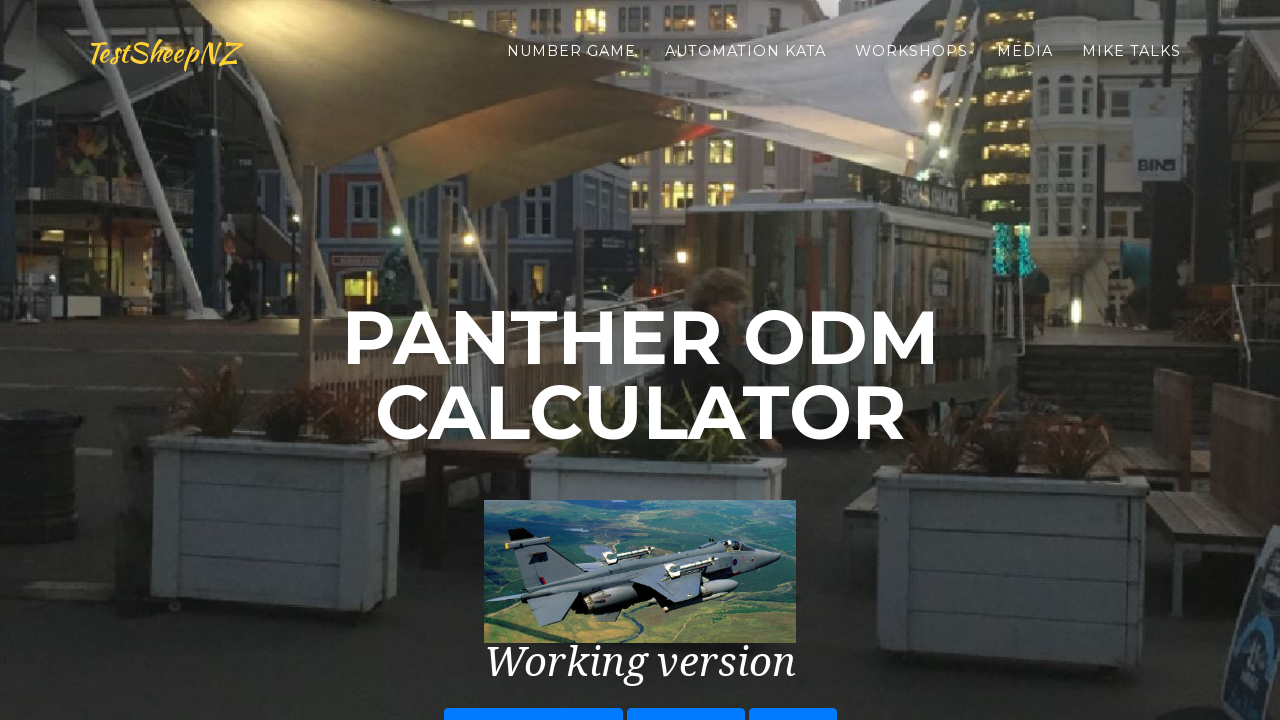

Selected 1 missile from dropdown on #numMissiles
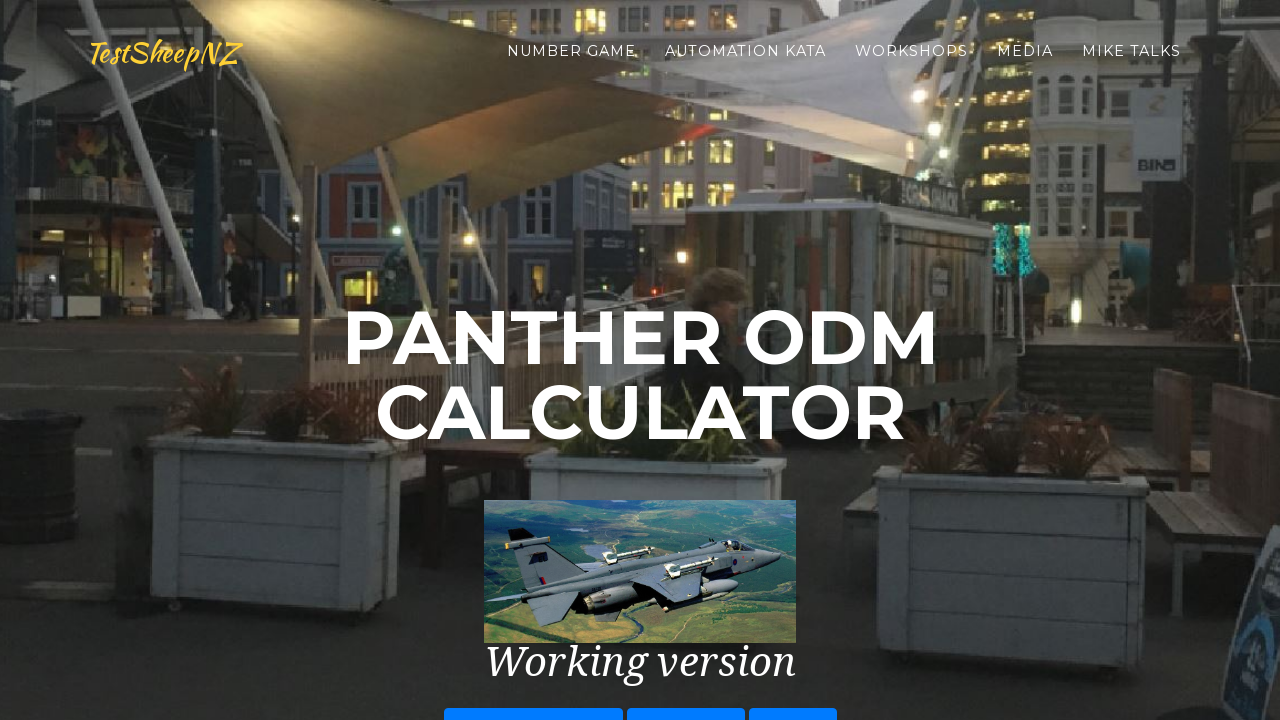

Selected 4 bombs from dropdown on #numDumbBomb
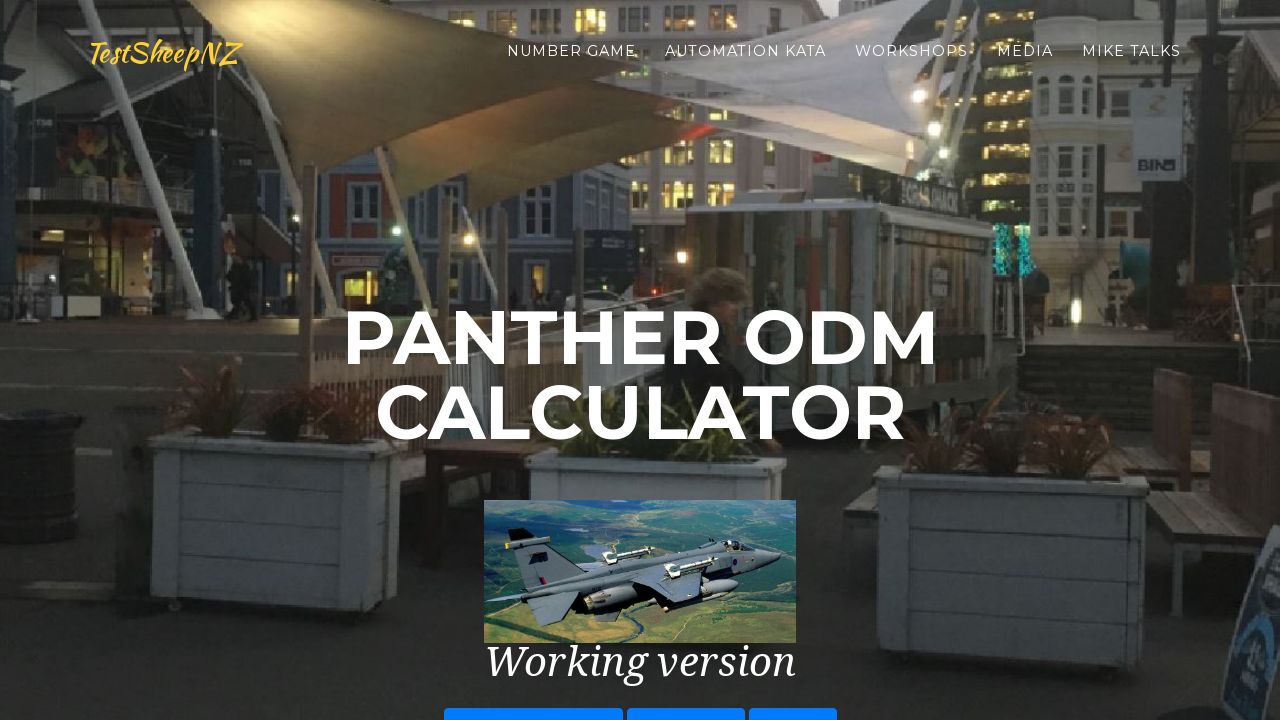

Clicked set equipment button at (640, 447) on #setEquipmentButton
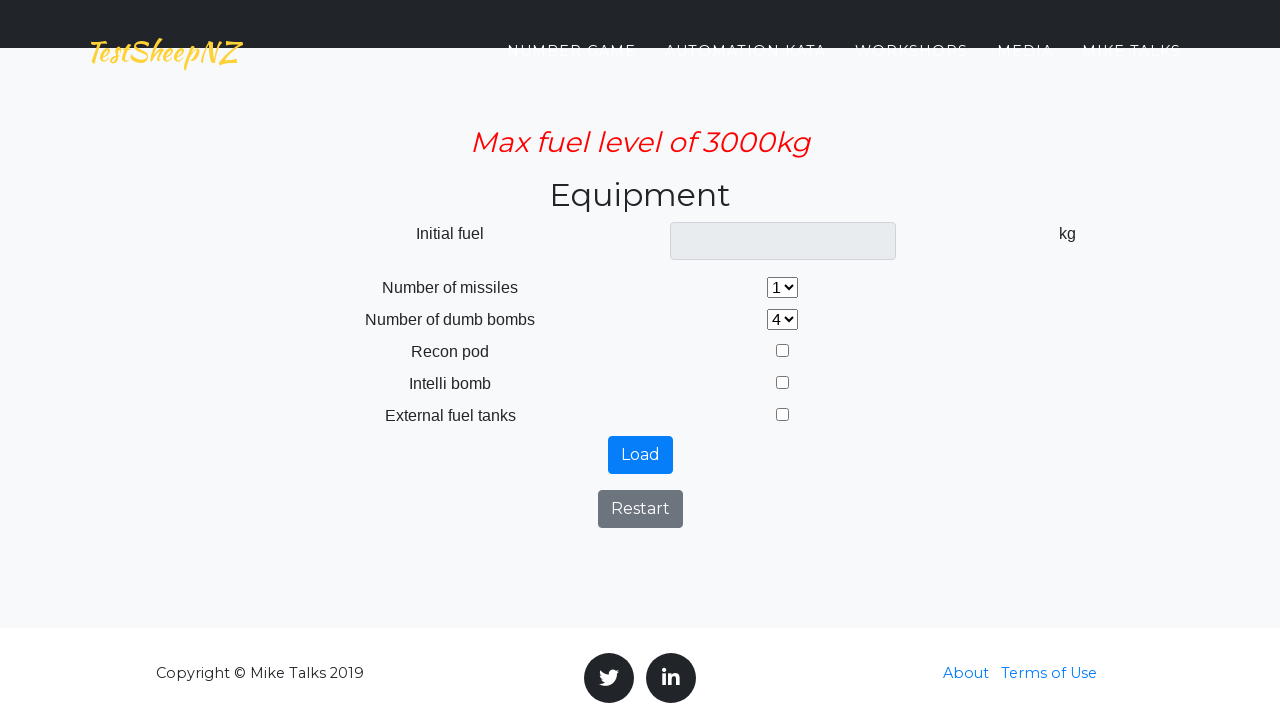

Error message about maximum fuel level appeared
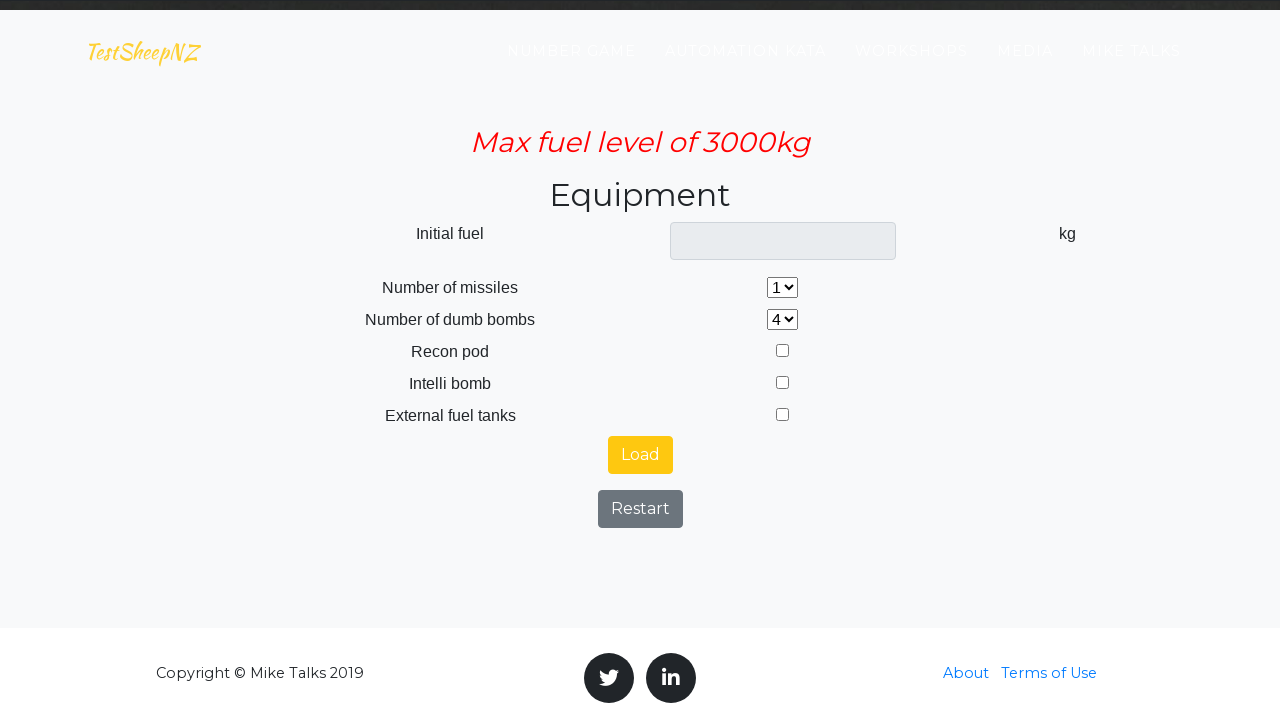

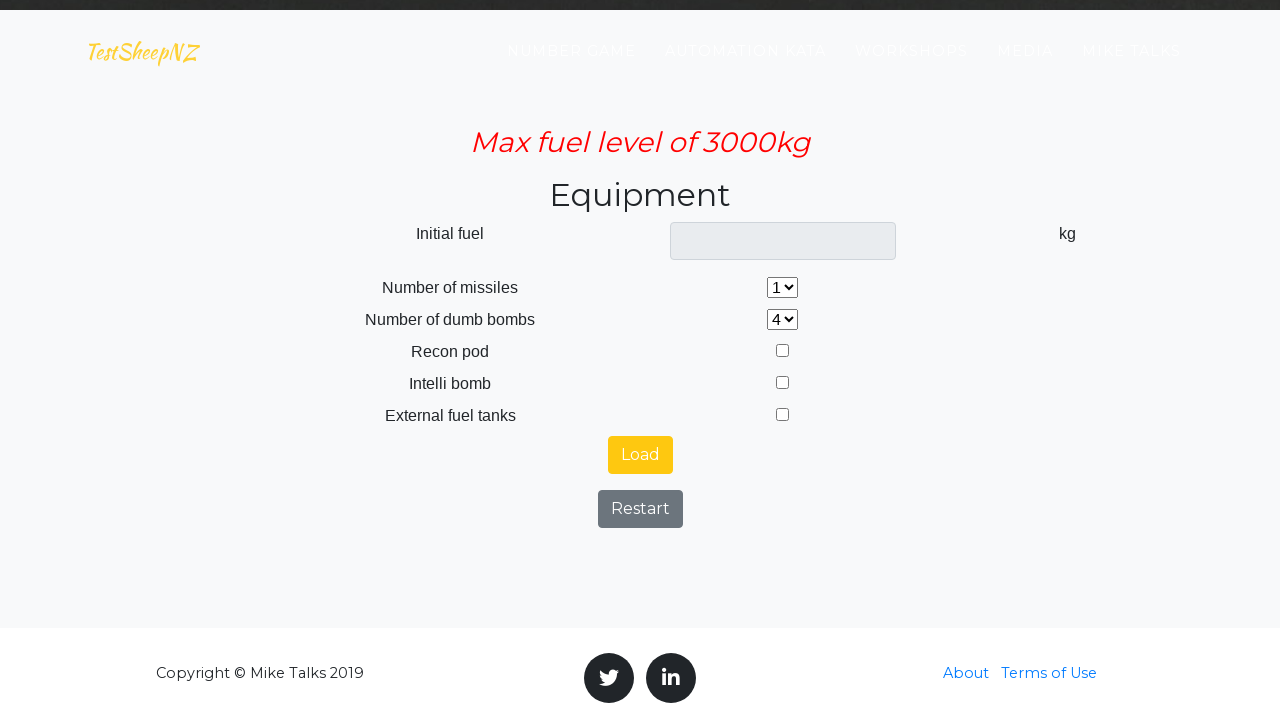